Tests triangle classifier with three different sides (4, 5, 6) expecting "Escaleno" (Scalene) response

Starting URL: https://marcosdelso.github.io/programita_triangulo/

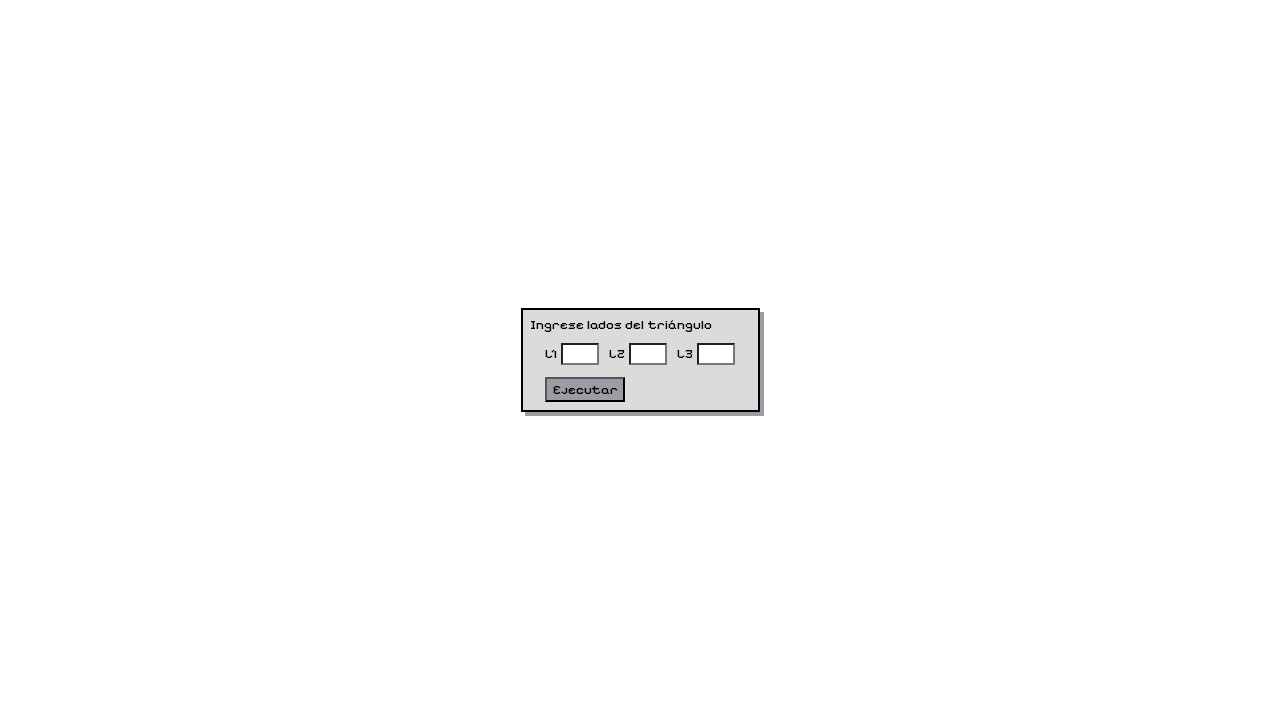

Filled lado1 input field with value 4 on #lado1
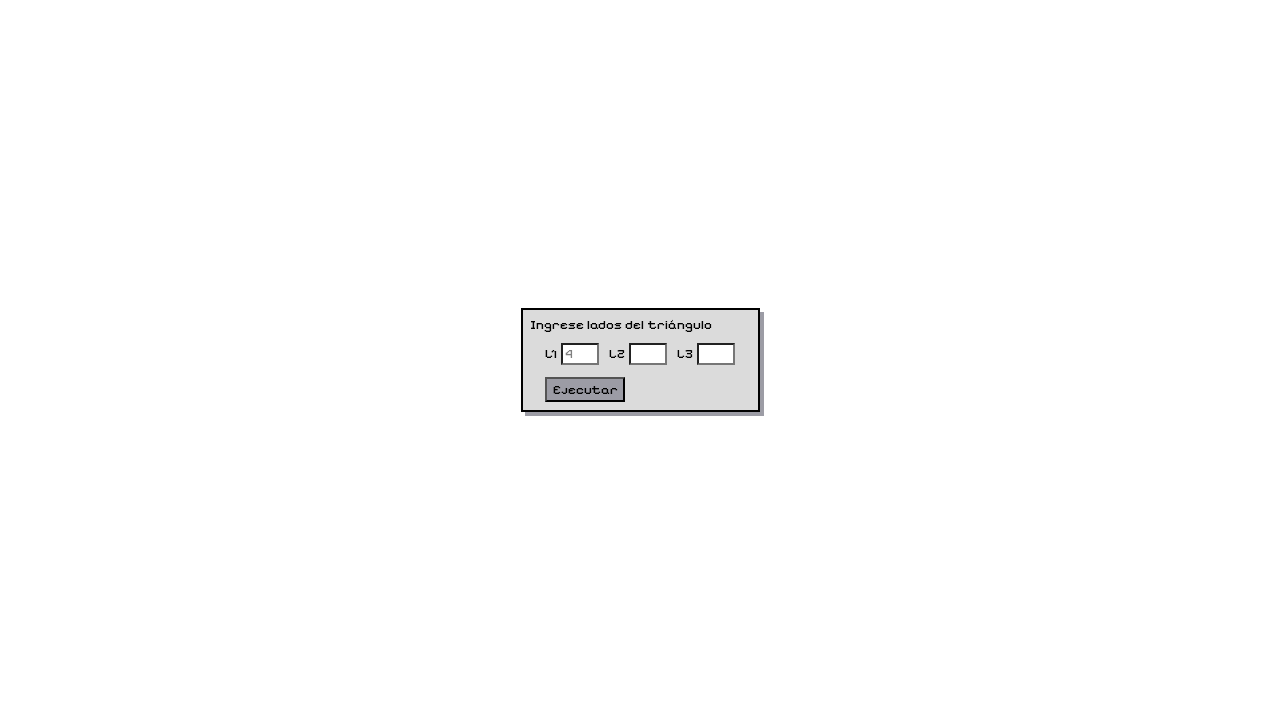

Filled lado2 input field with value 5 on #lado2
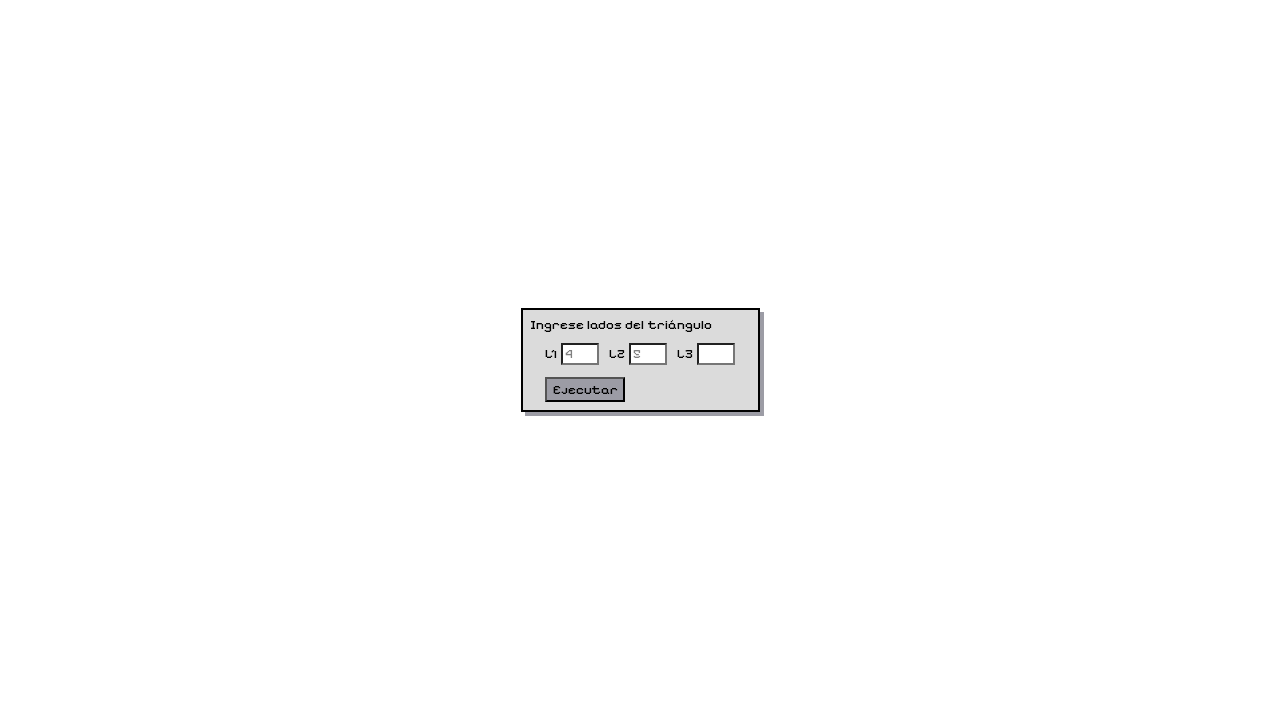

Filled lado3 input field with value 6 on #lado3
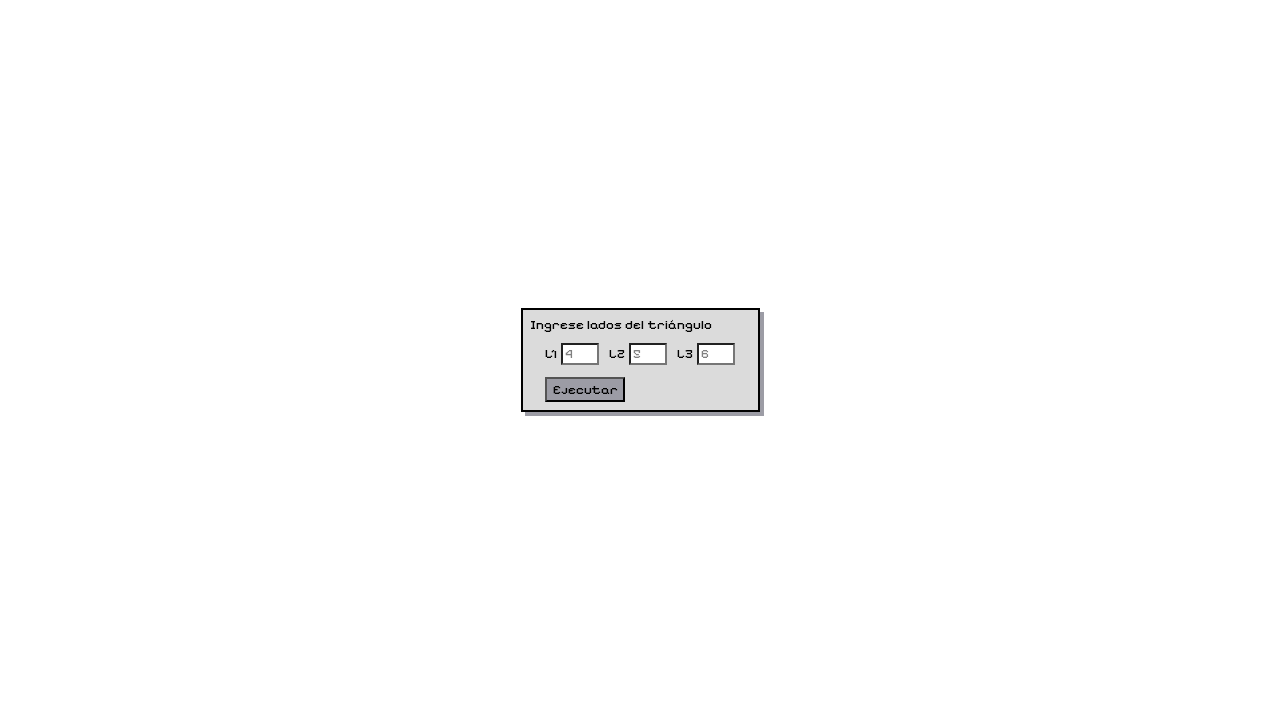

Clicked the Ejecutar button to classify triangle at (585, 390) on button:has-text('Ejecutar')
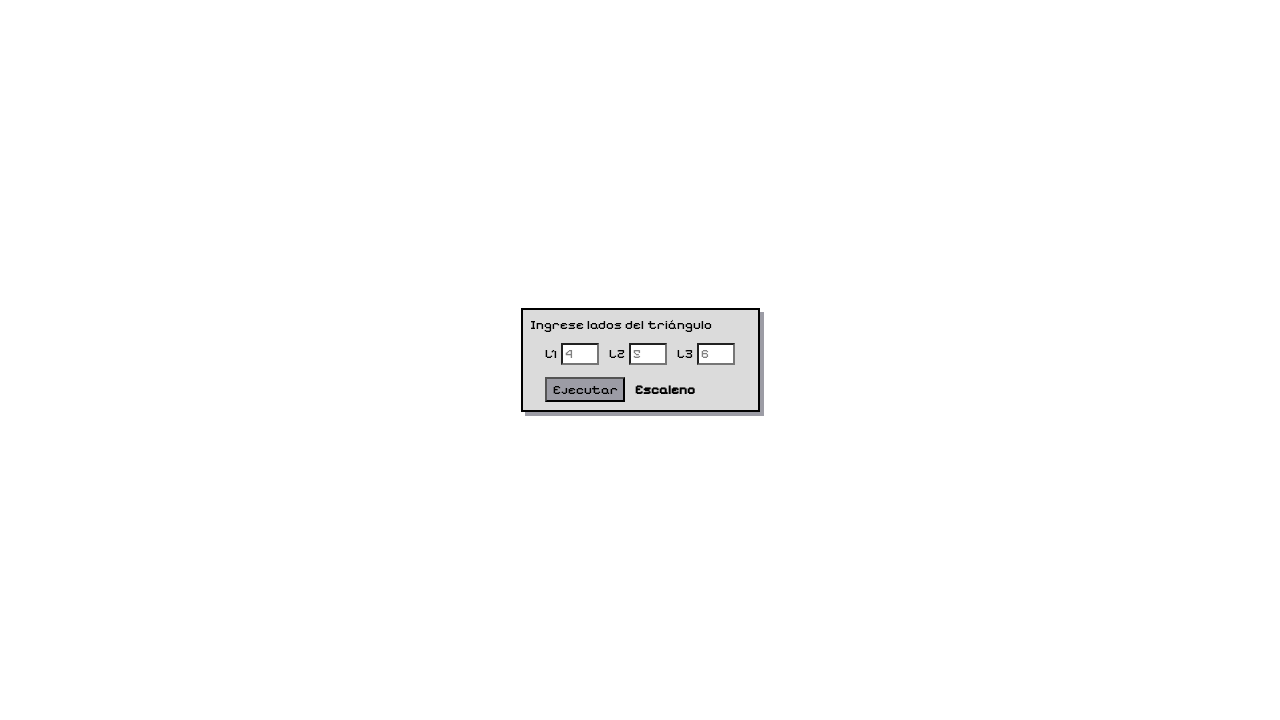

Triangle result element loaded, expecting 'Escaleno' response
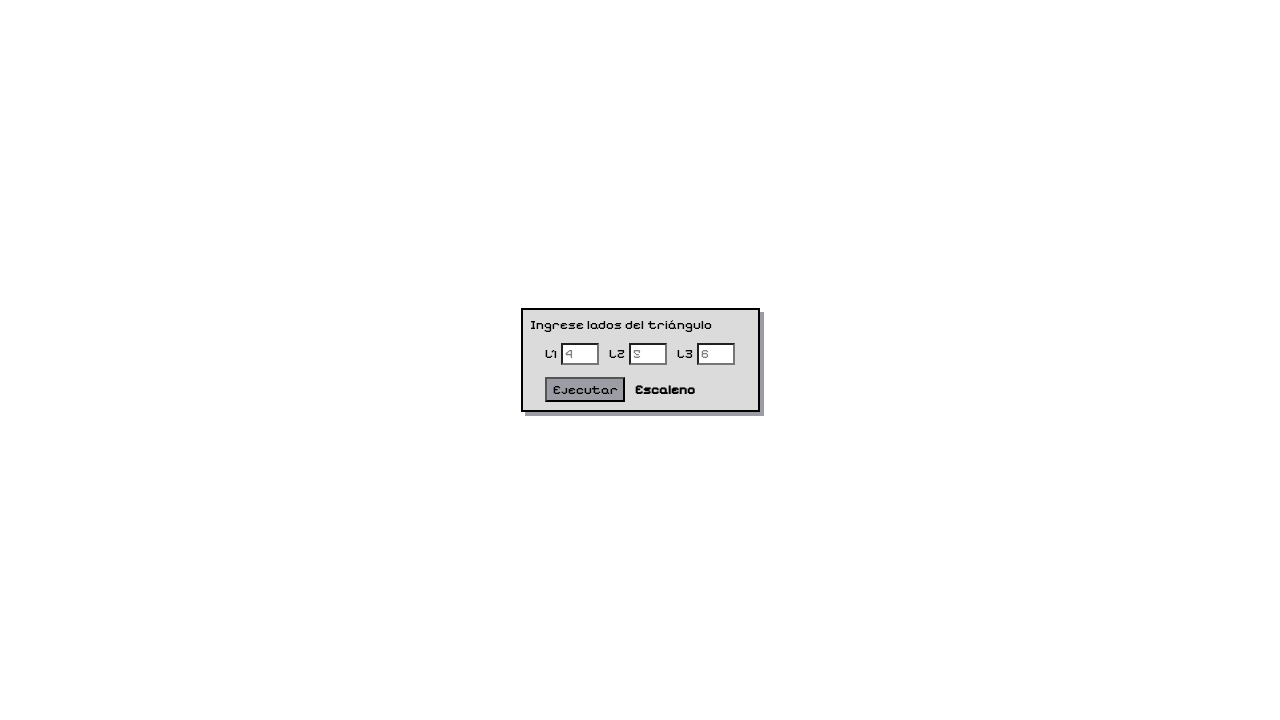

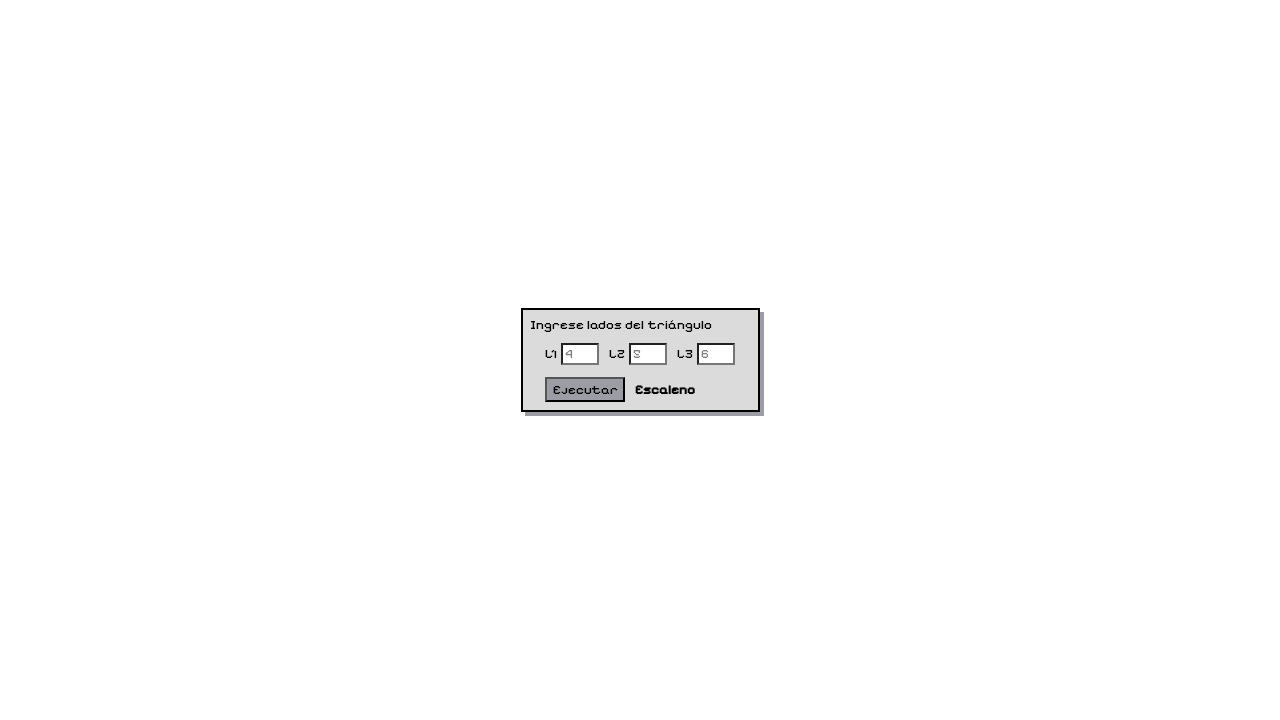